Tests form error handling by submitting invalid data - a short exam number and random birth date

Starting URL: https://krs.usk.ac.id/

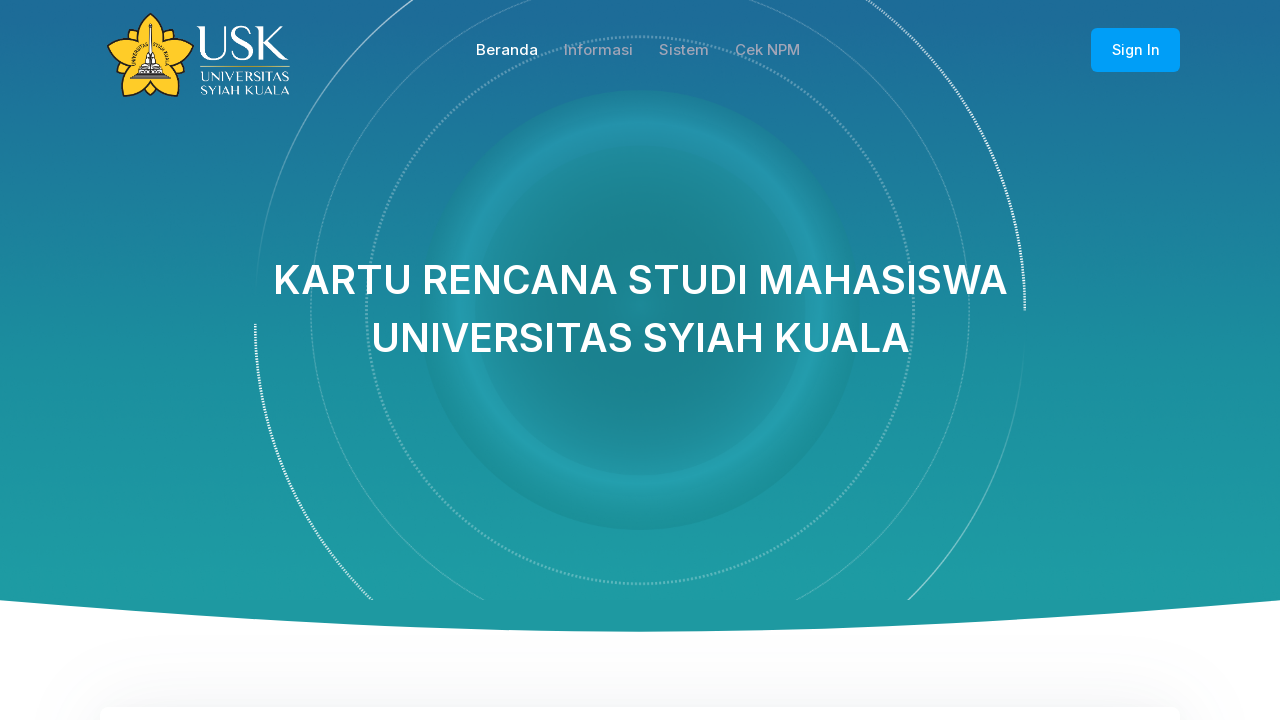

Clicked 'Cek NPM' link to navigate to form page at (768, 50) on a:has-text('Cek NPM')
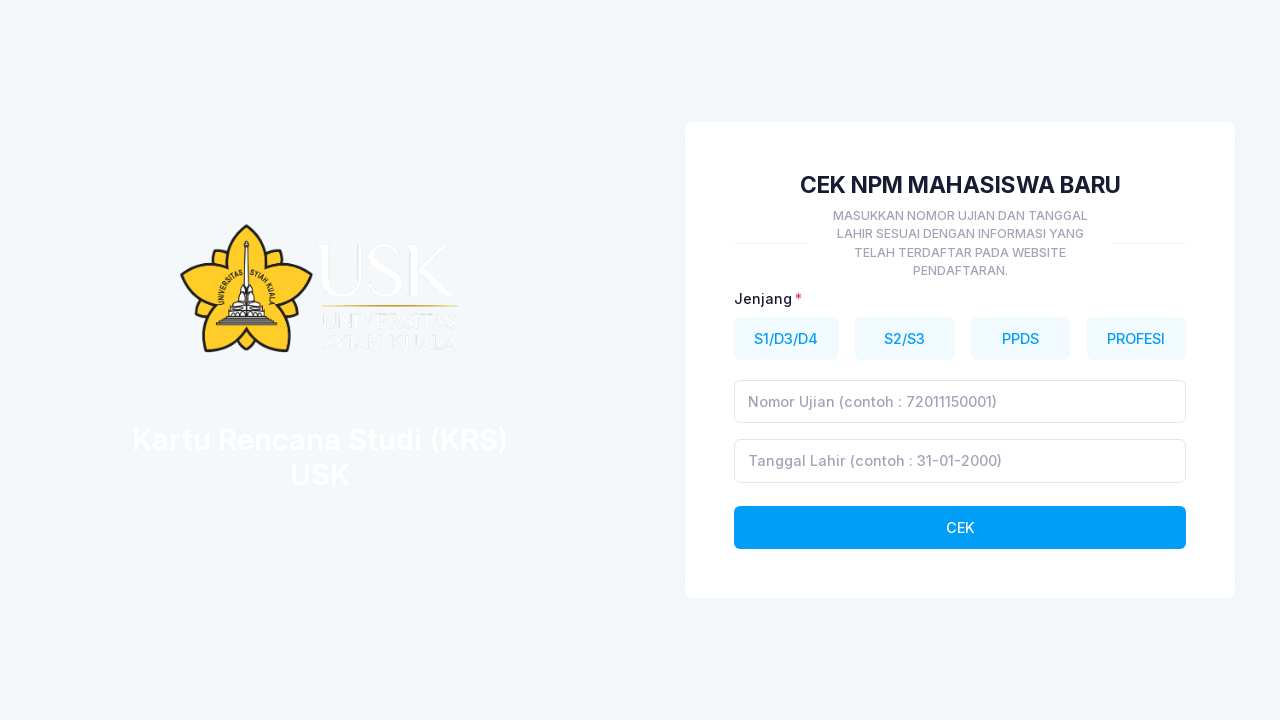

Waited for page to load (2000ms)
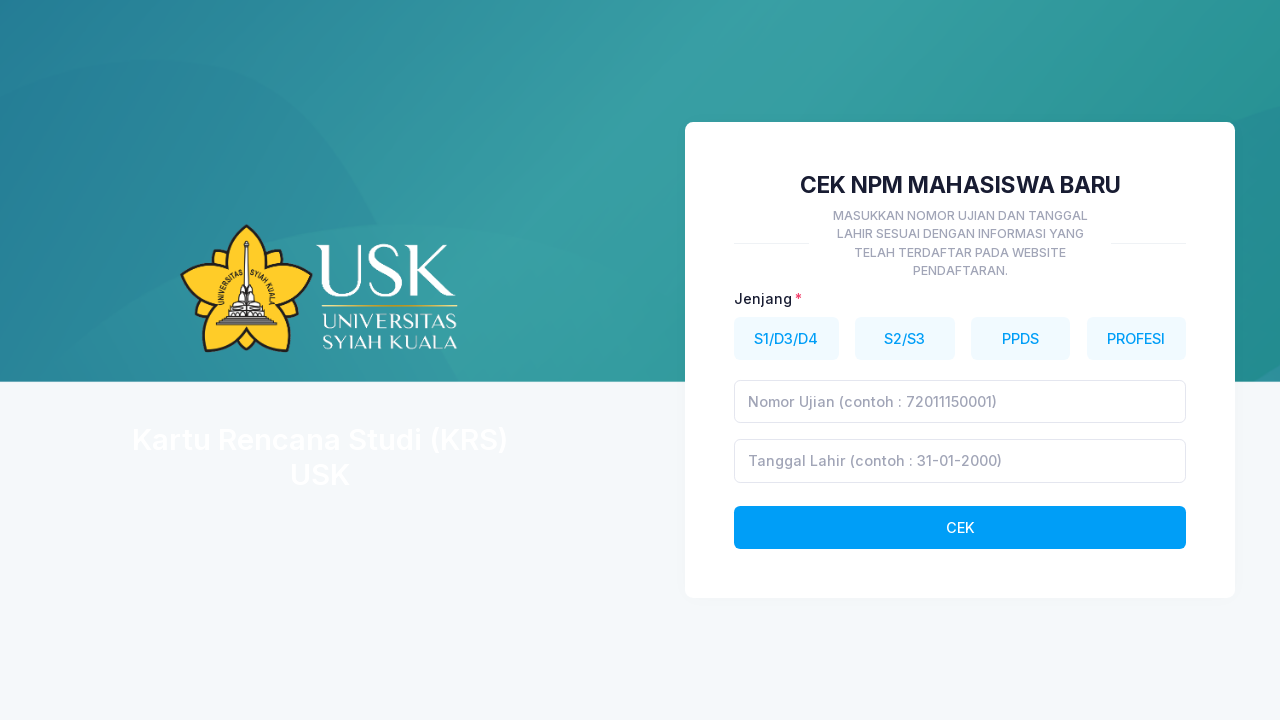

Selected education level button (S1/D3/D4) at (786, 338) on button[data-jenjang='1']
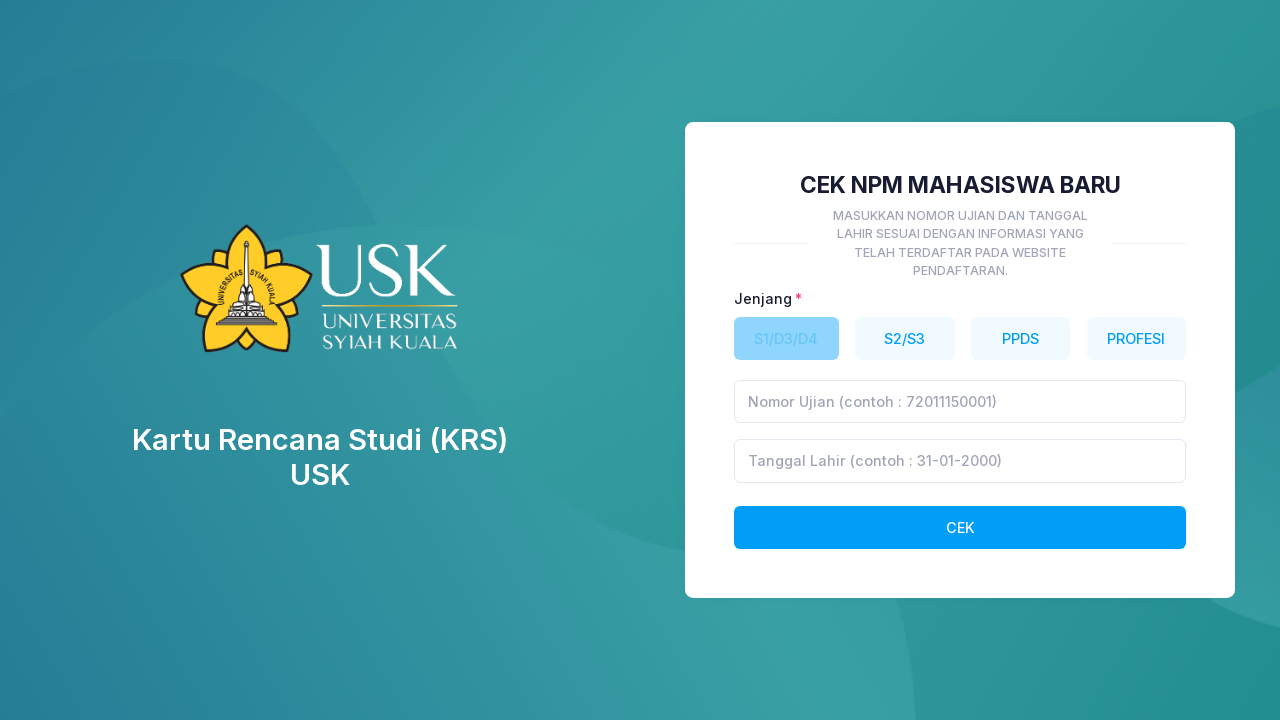

Waited for form to be ready (2000ms)
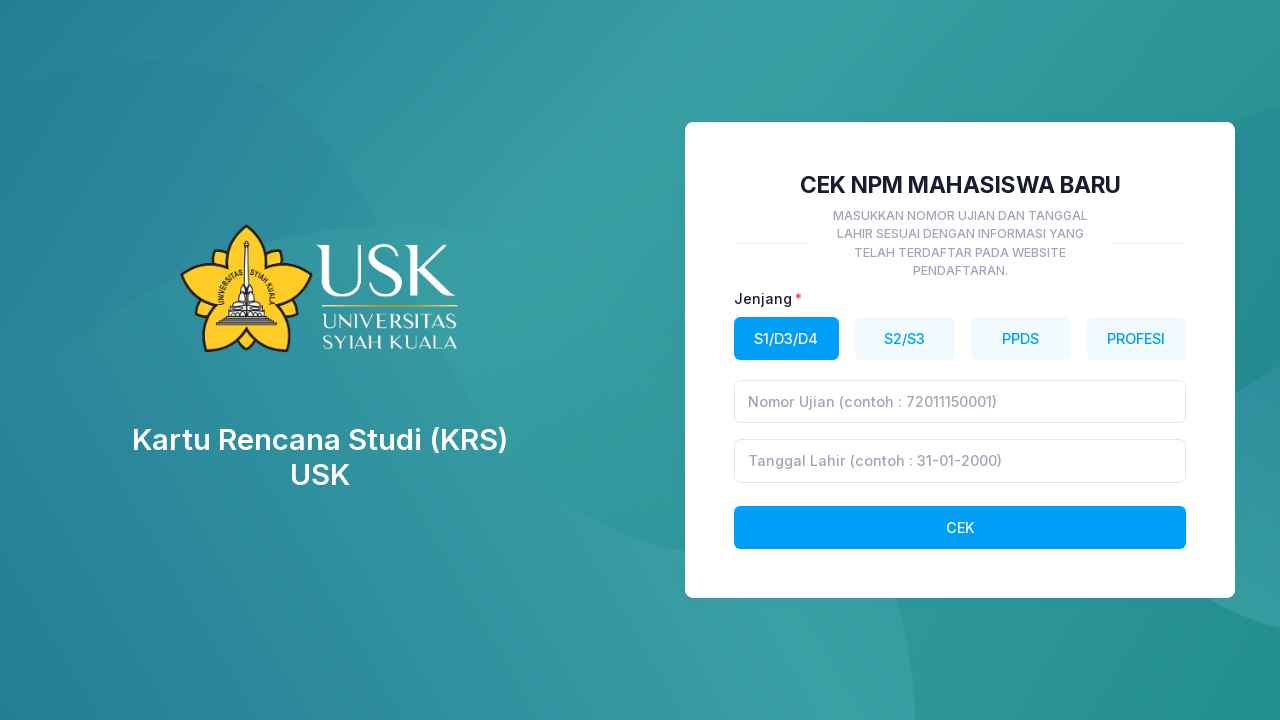

Filled exam number field with invalid short value '123' on input[placeholder*='Nomor Ujian']
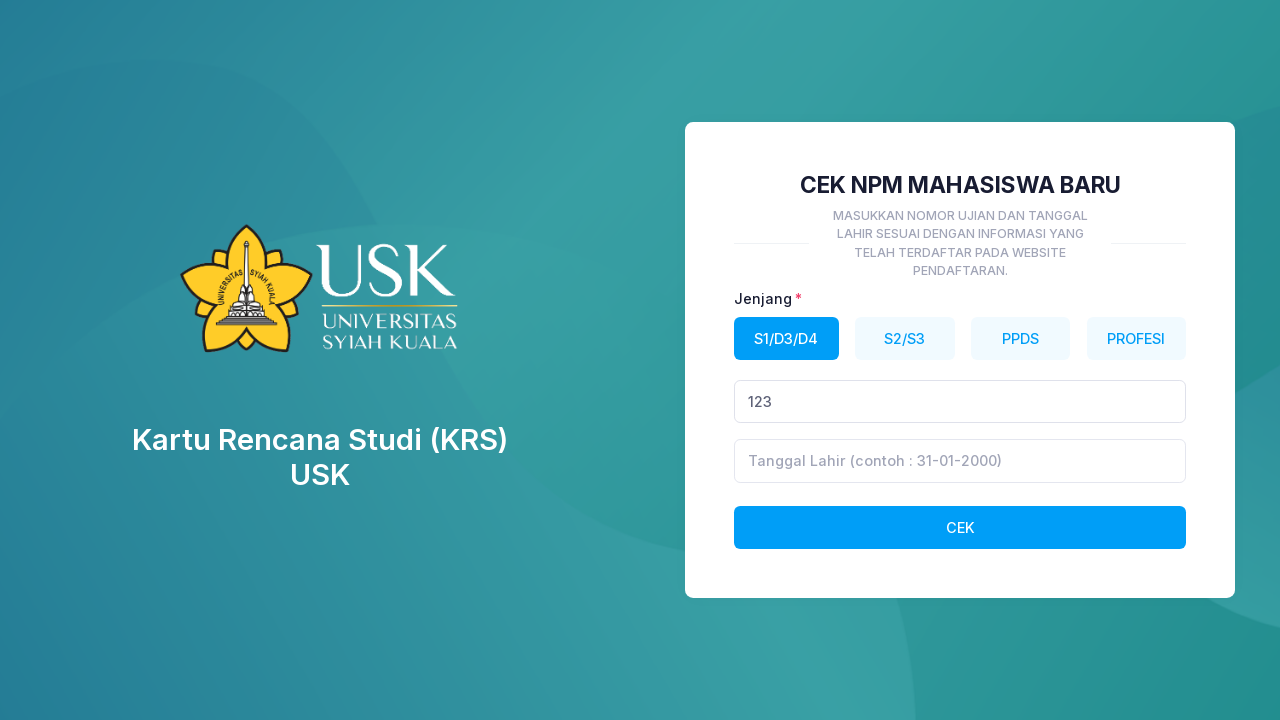

Filled birth date field with '01-01-2001' on input[placeholder*='Tanggal Lahir']
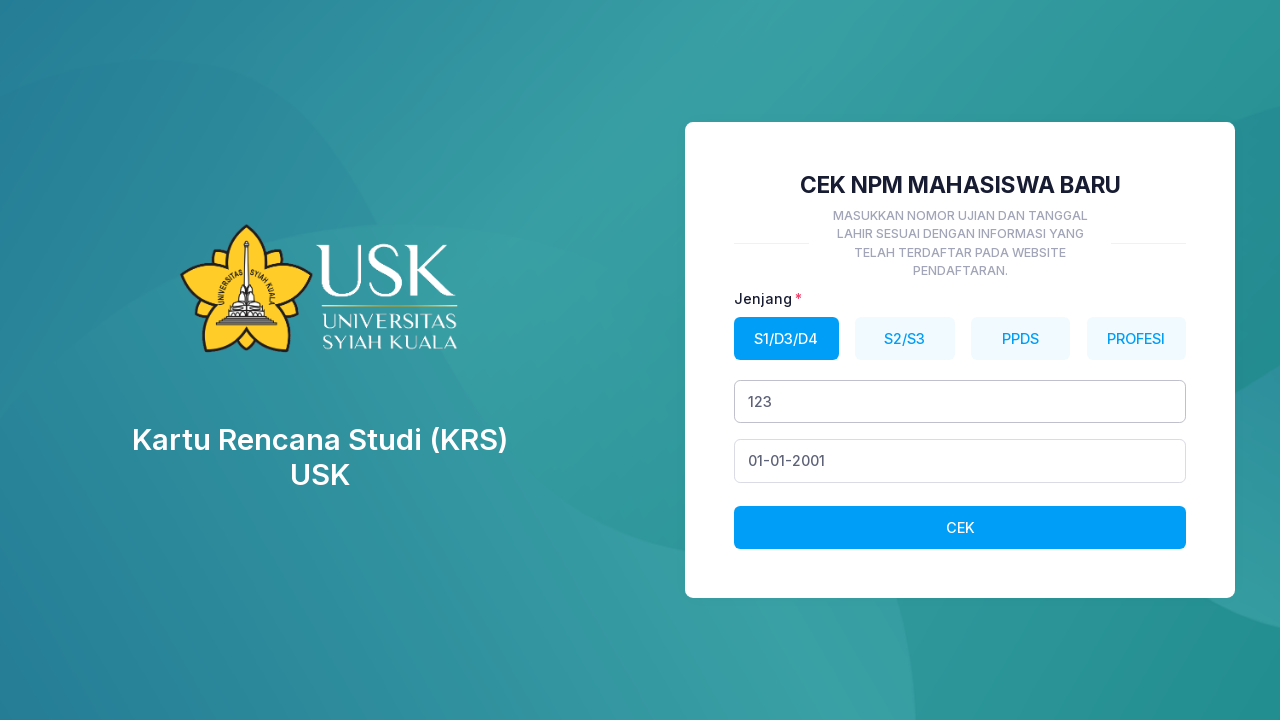

Clicked submit button to submit form with invalid data at (960, 527) on button[type='submit']:has-text('CEK')
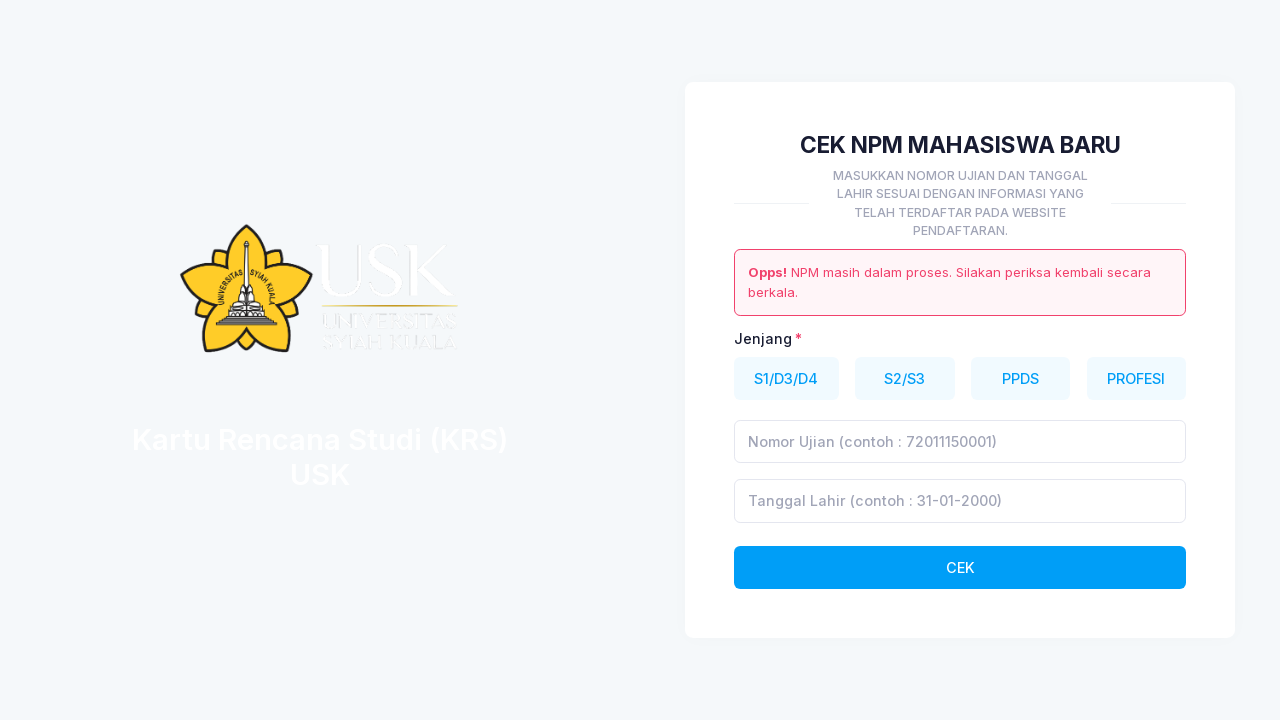

Waited for error message to appear (5000ms)
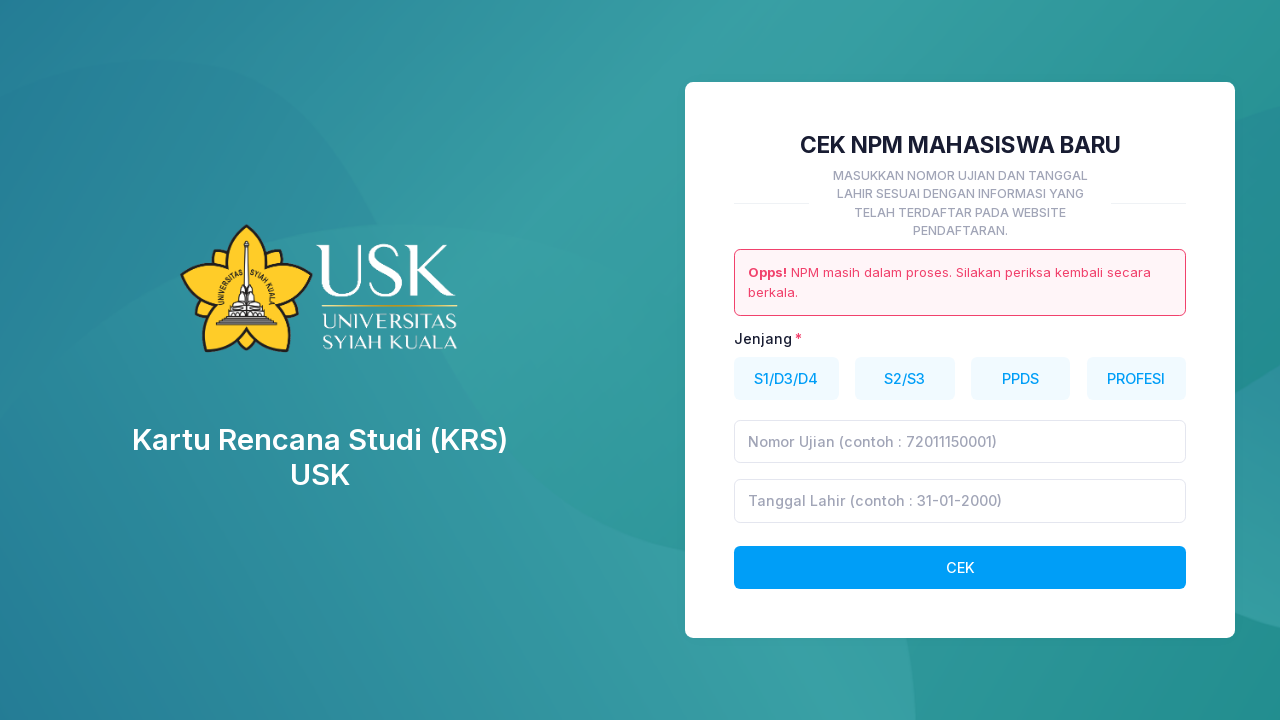

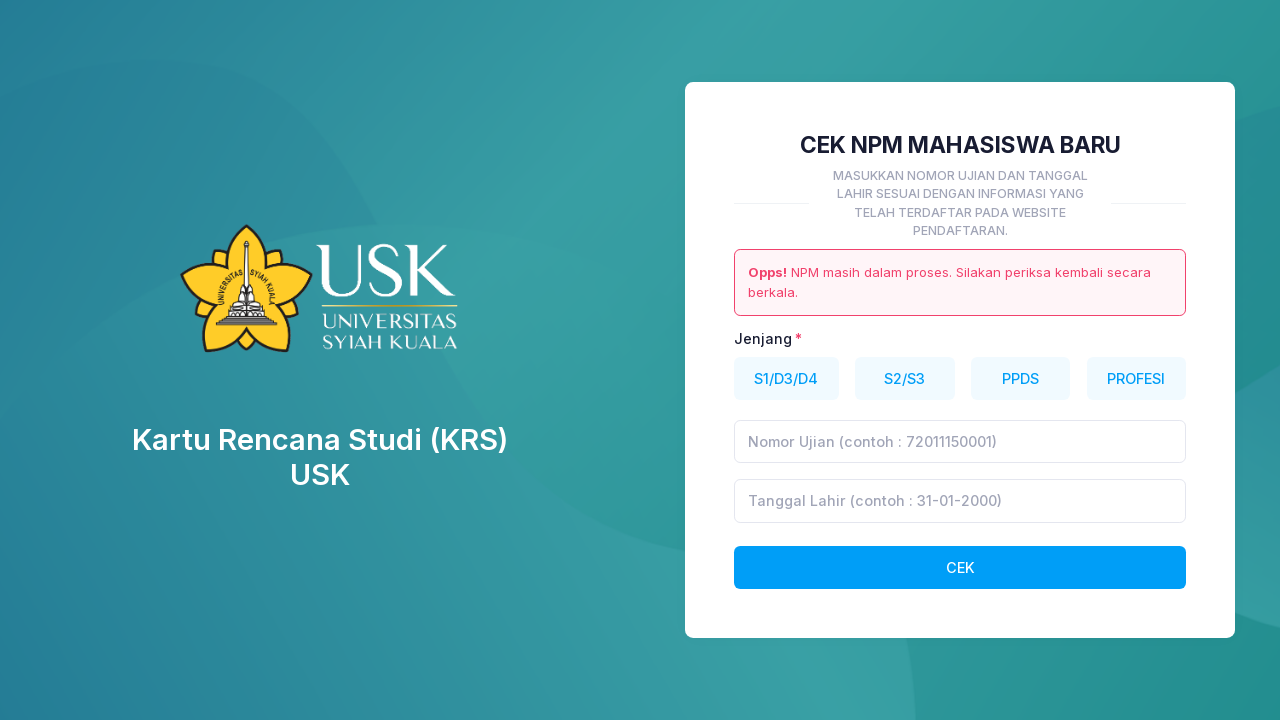